Completes a math challenge form by reading a displayed value, calculating the answer using a logarithmic formula, filling in the result, checking required checkboxes and radio buttons, then submitting the form.

Starting URL: http://suninjuly.github.io/math.html

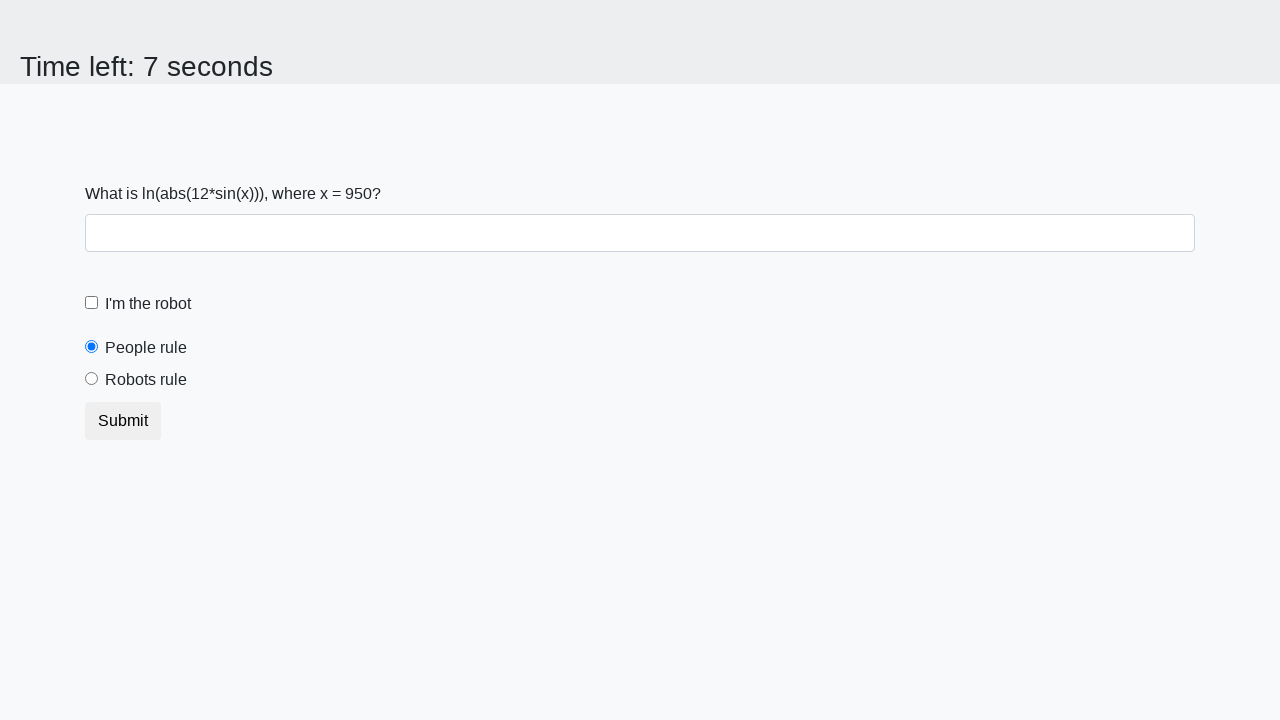

Located the input value element on the page
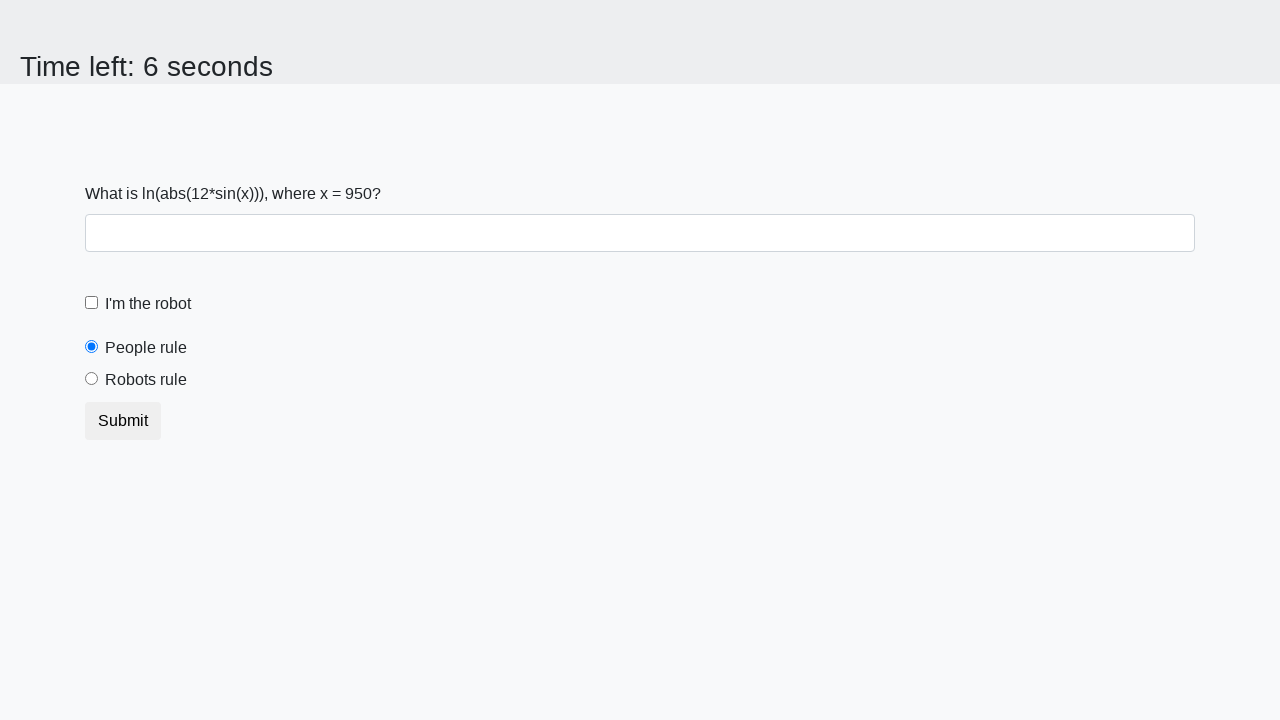

Read input value from page: 950
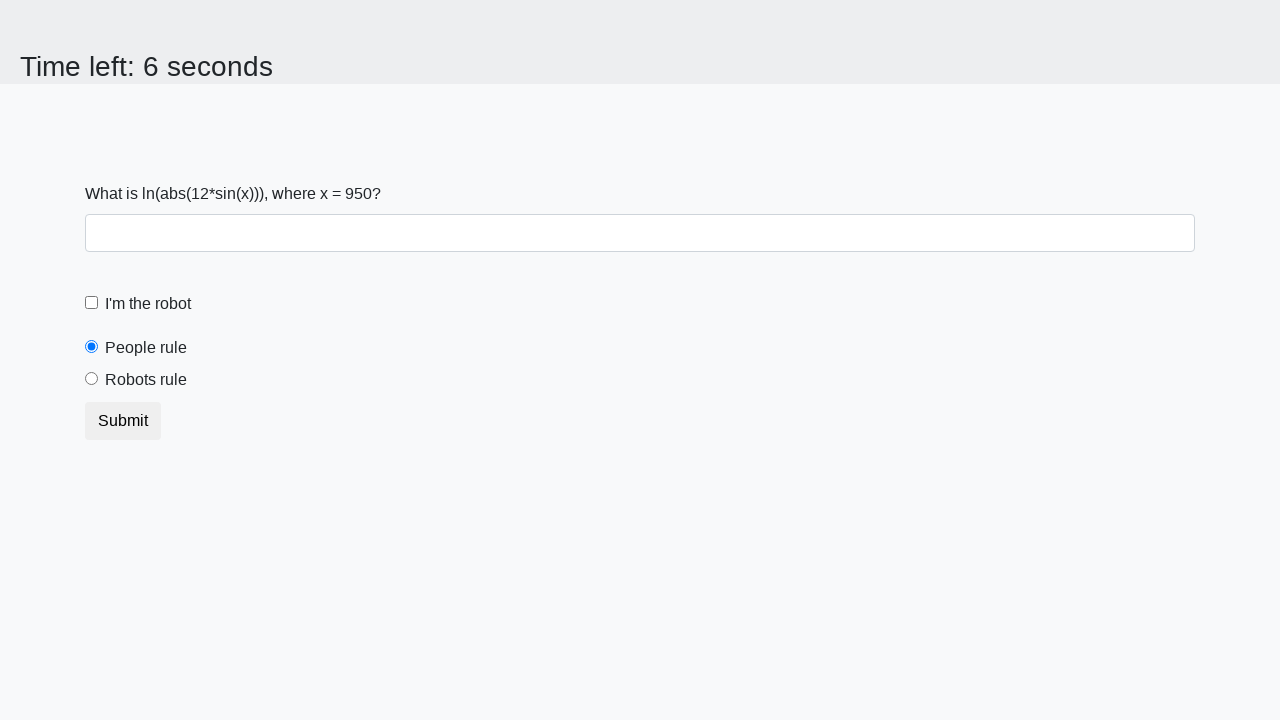

Calculated logarithmic formula result: 2.4288280230302446
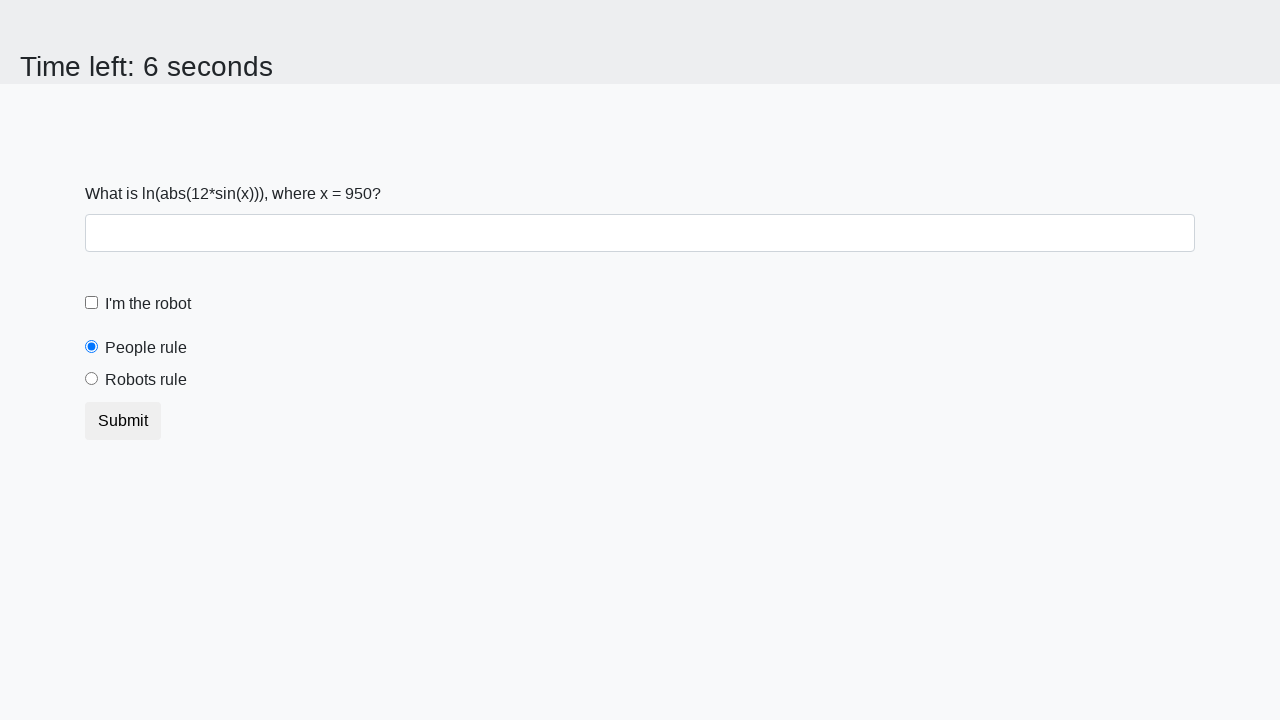

Filled answer field with calculated value on #answer
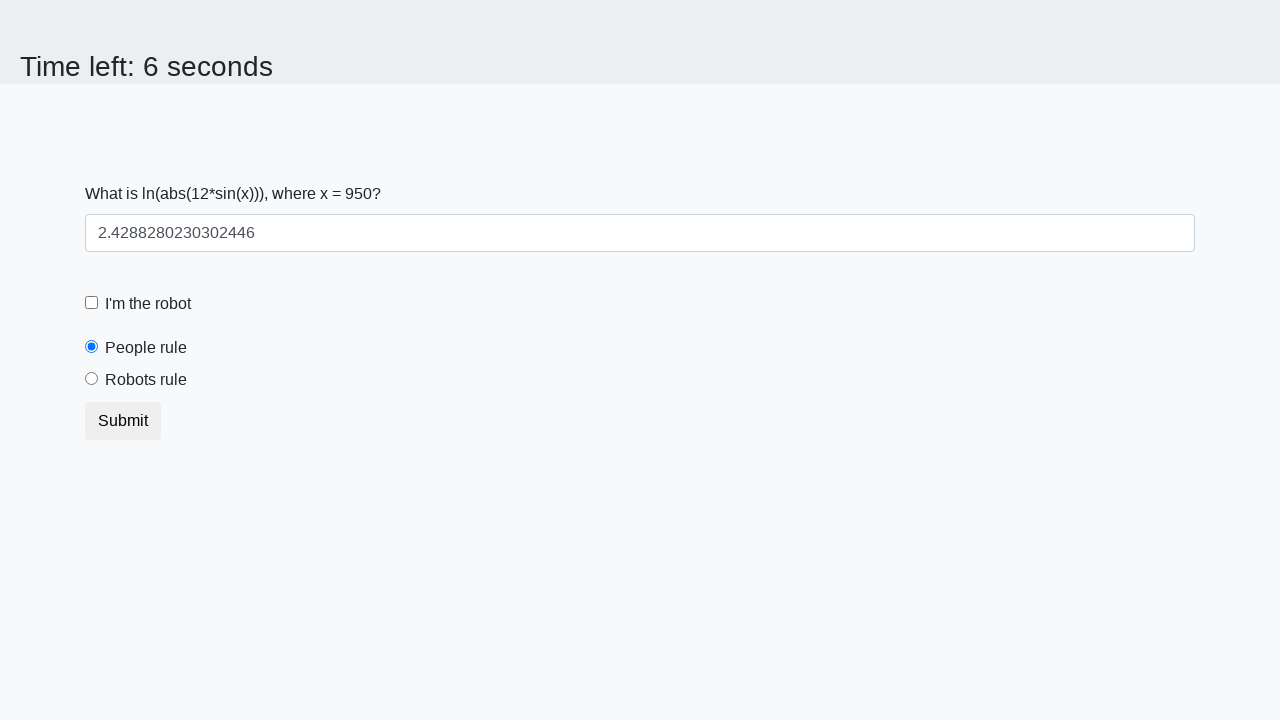

Checked the robot checkbox at (148, 304) on label[for='robotCheckbox']
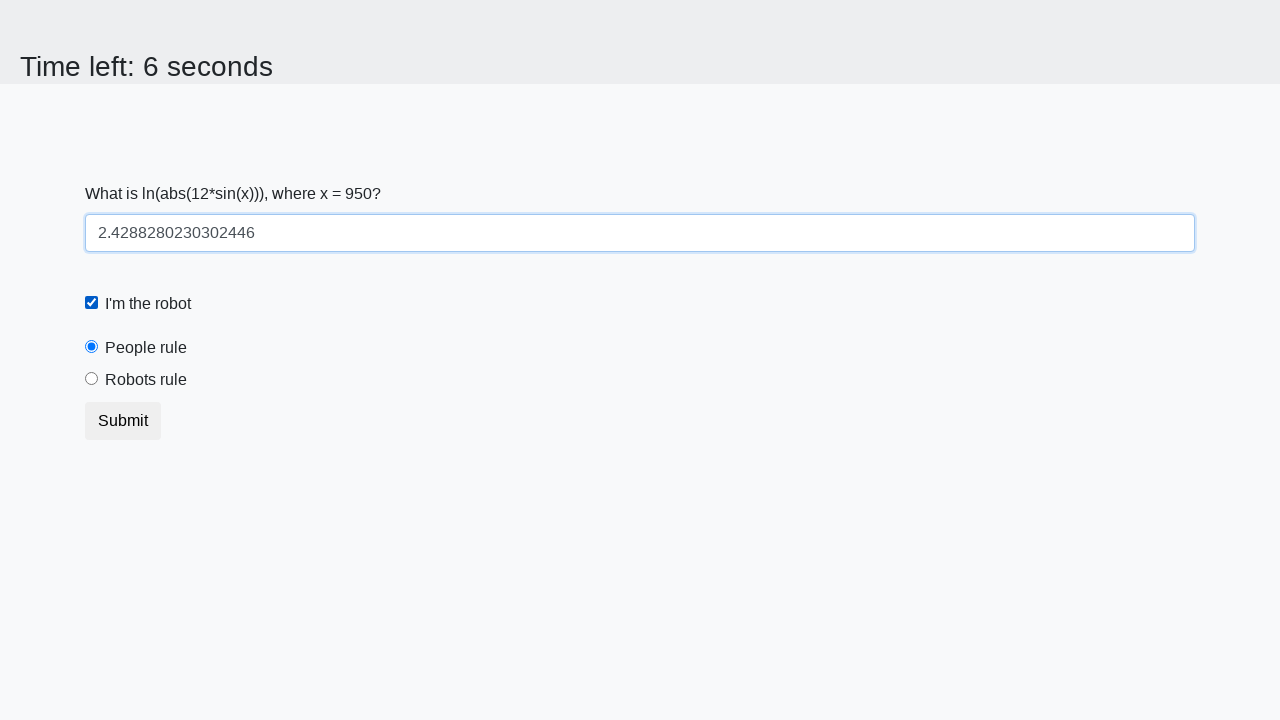

Selected the robots rule radio button at (146, 380) on label[for='robotsRule']
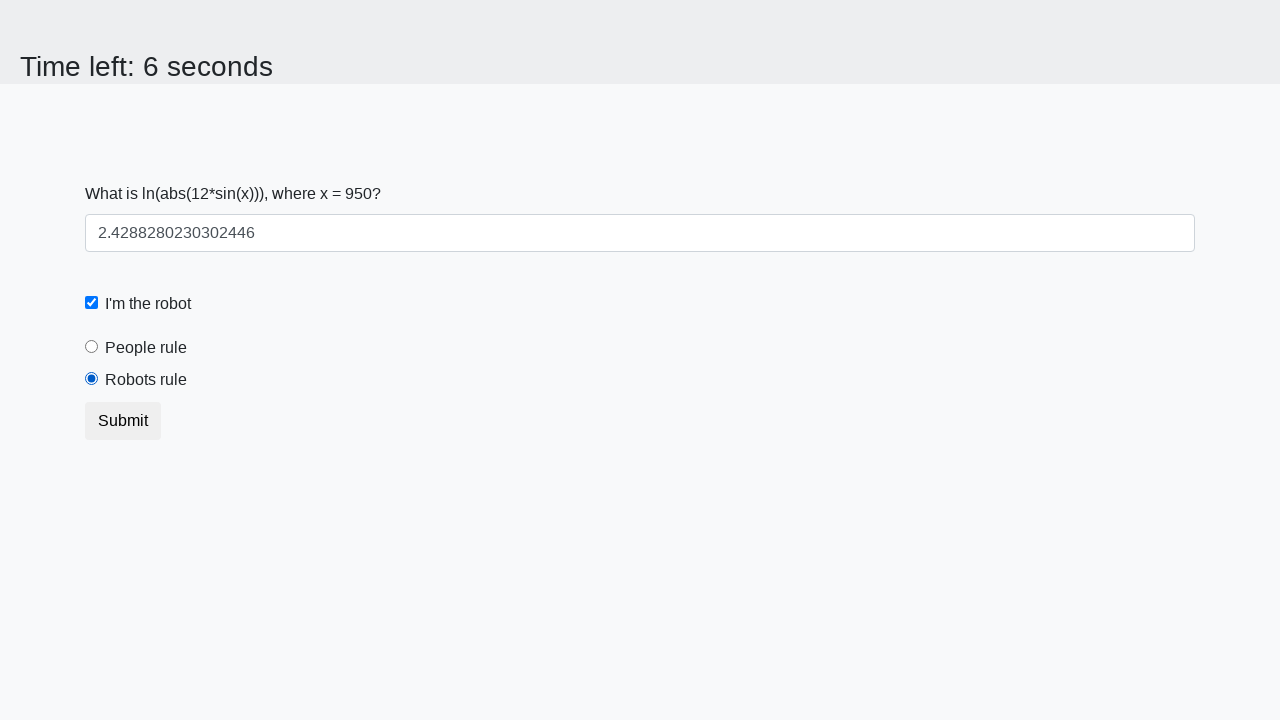

Clicked the submit button to complete the form at (123, 421) on button.btn
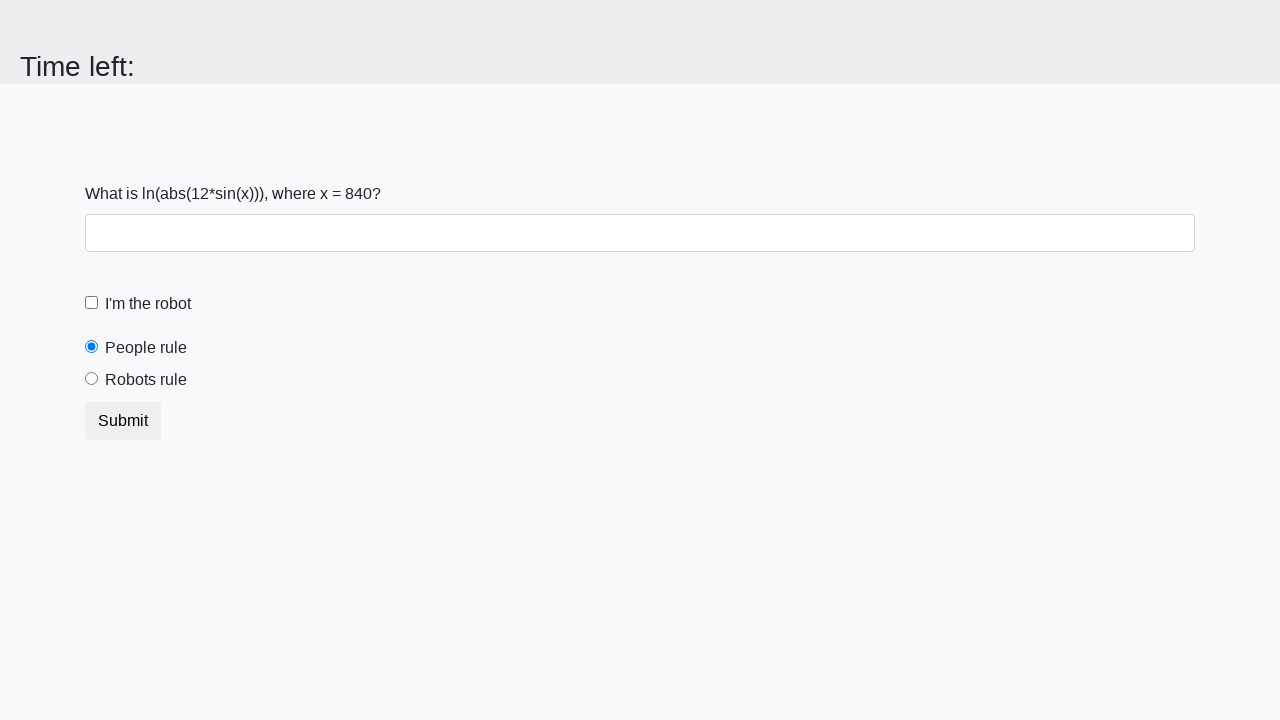

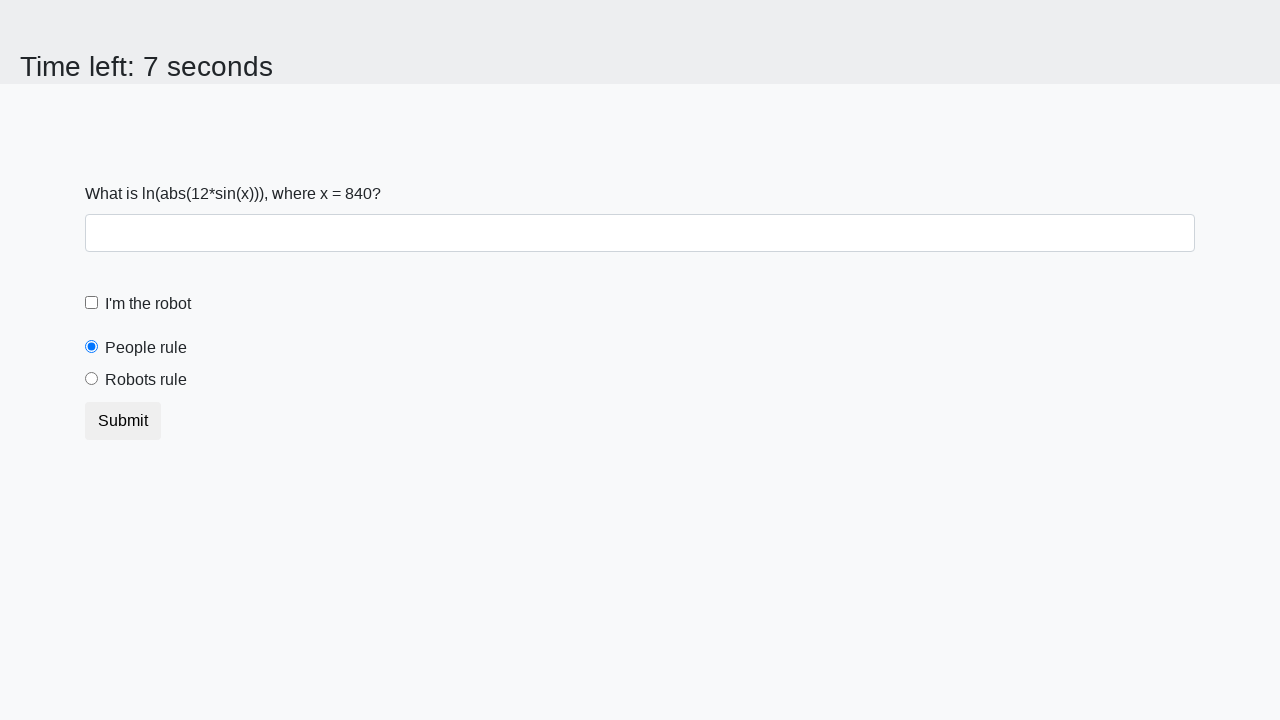